Tests complex loading functionality by clicking the green and blue button and verifying multiple intermediate loading states before final success

Starting URL: https://kristinek.github.io/site/examples/loading_color

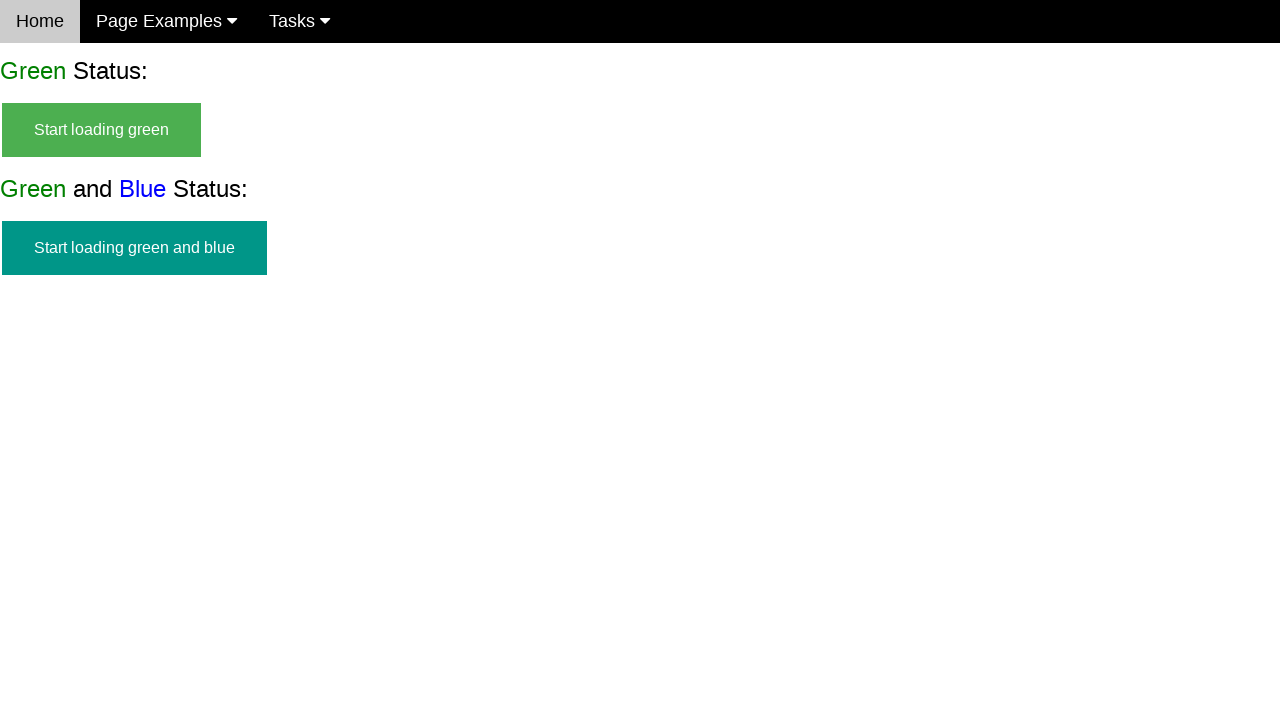

Start button for green and blue loading appeared
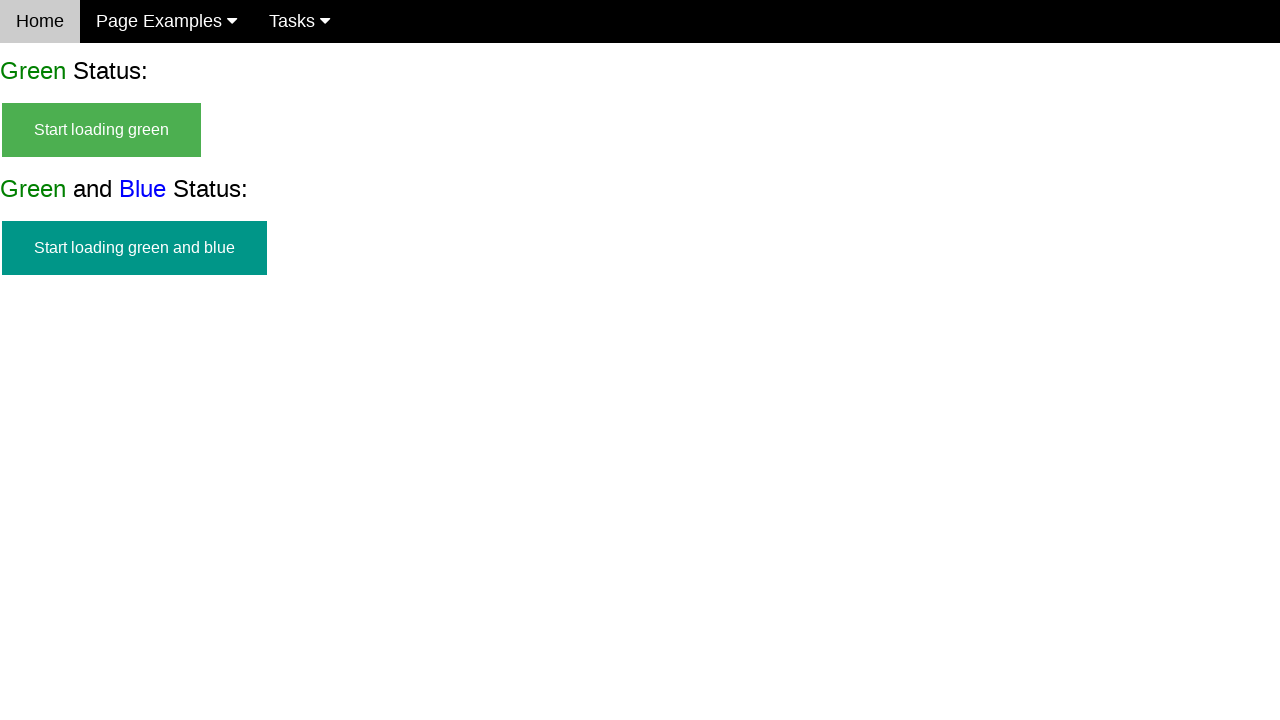

Clicked start green and blue button at (134, 248) on #start_green_and_blue
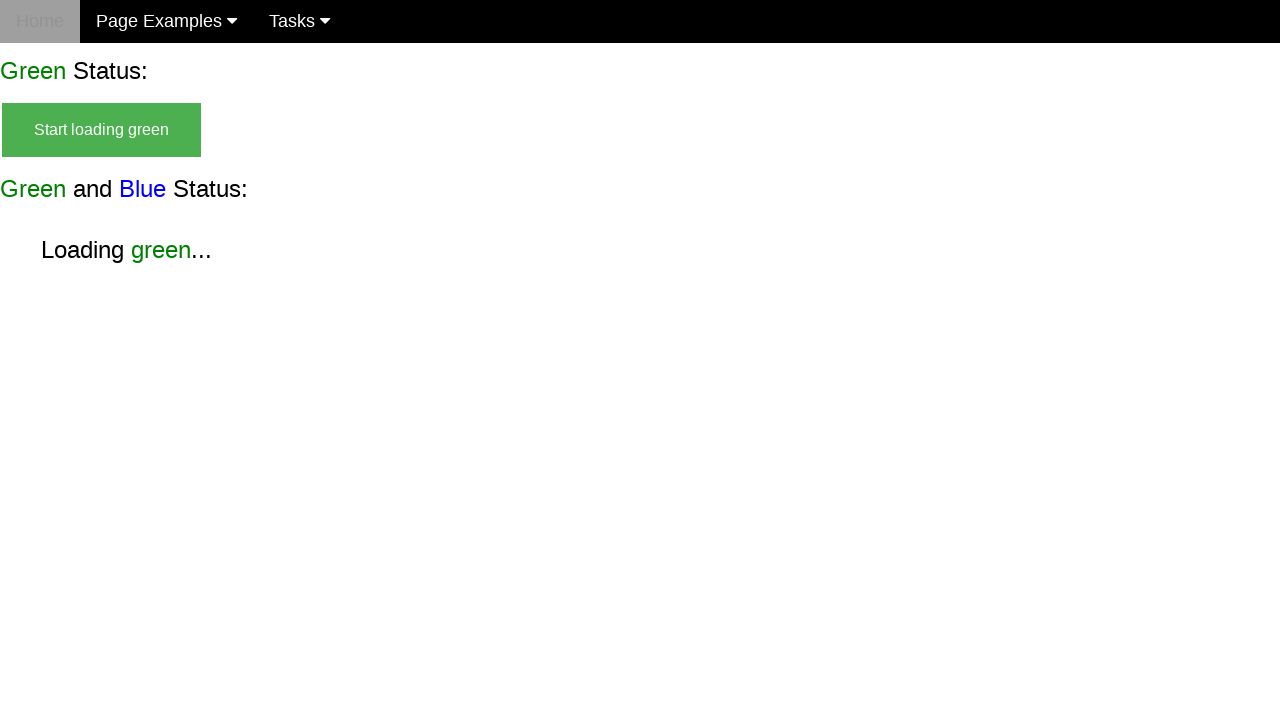

Start button is now hidden
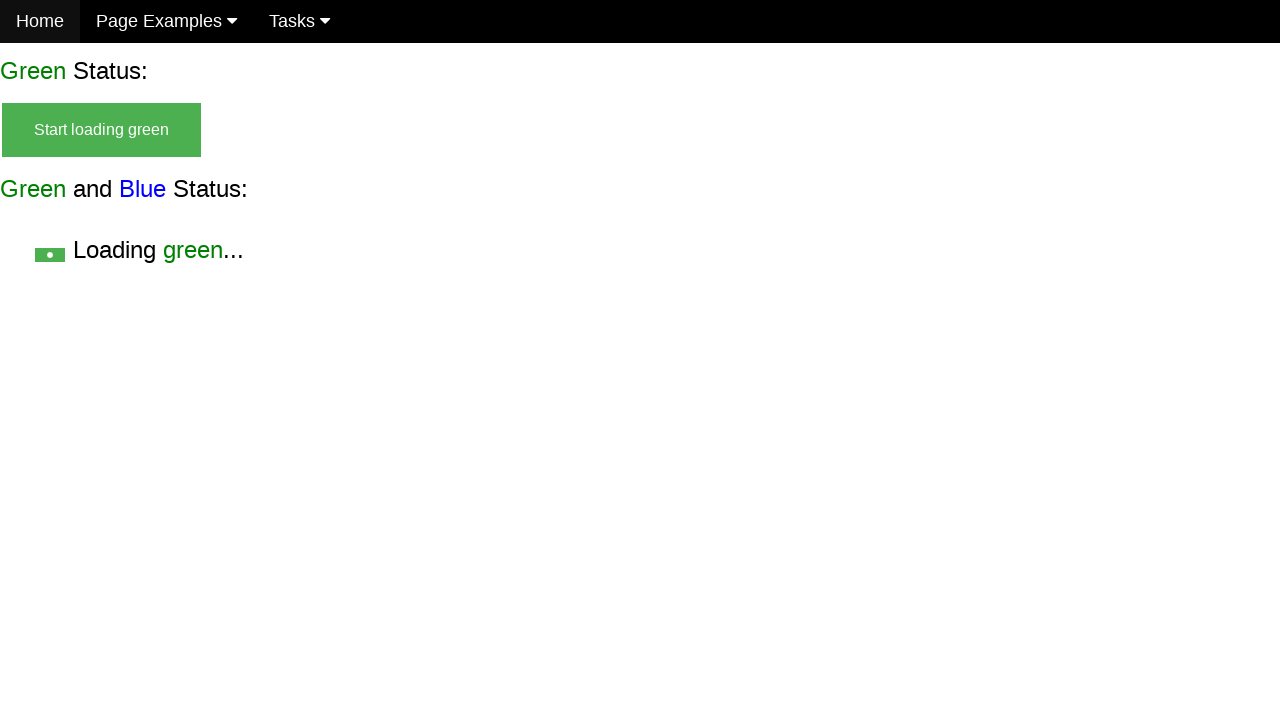

Verified loading green text is visible
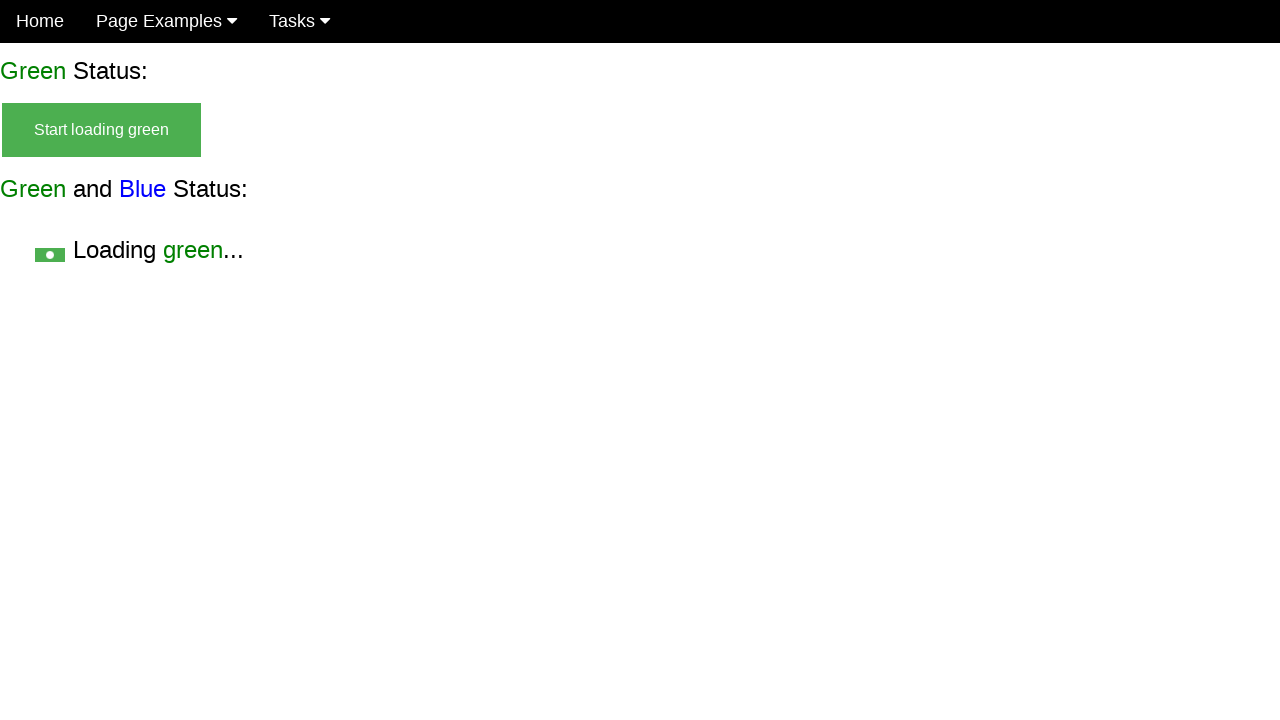

Loading green with blue state appeared
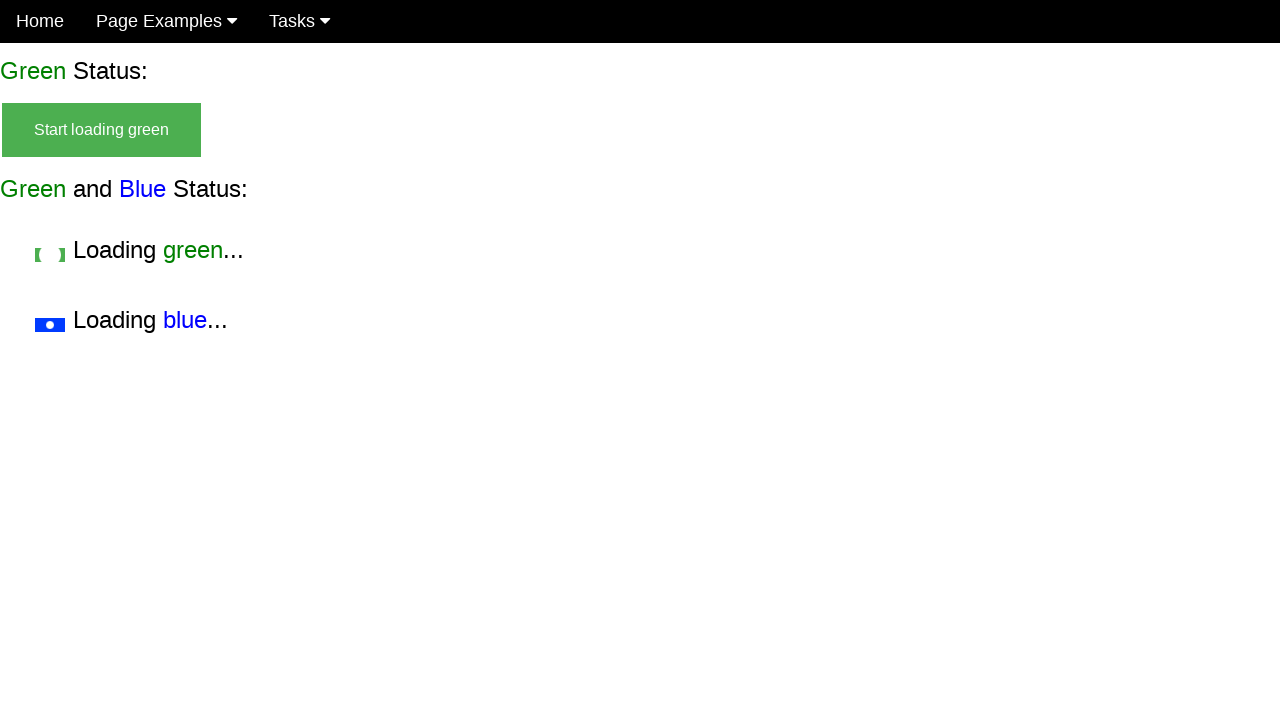

Verified loading green without blue is still visible
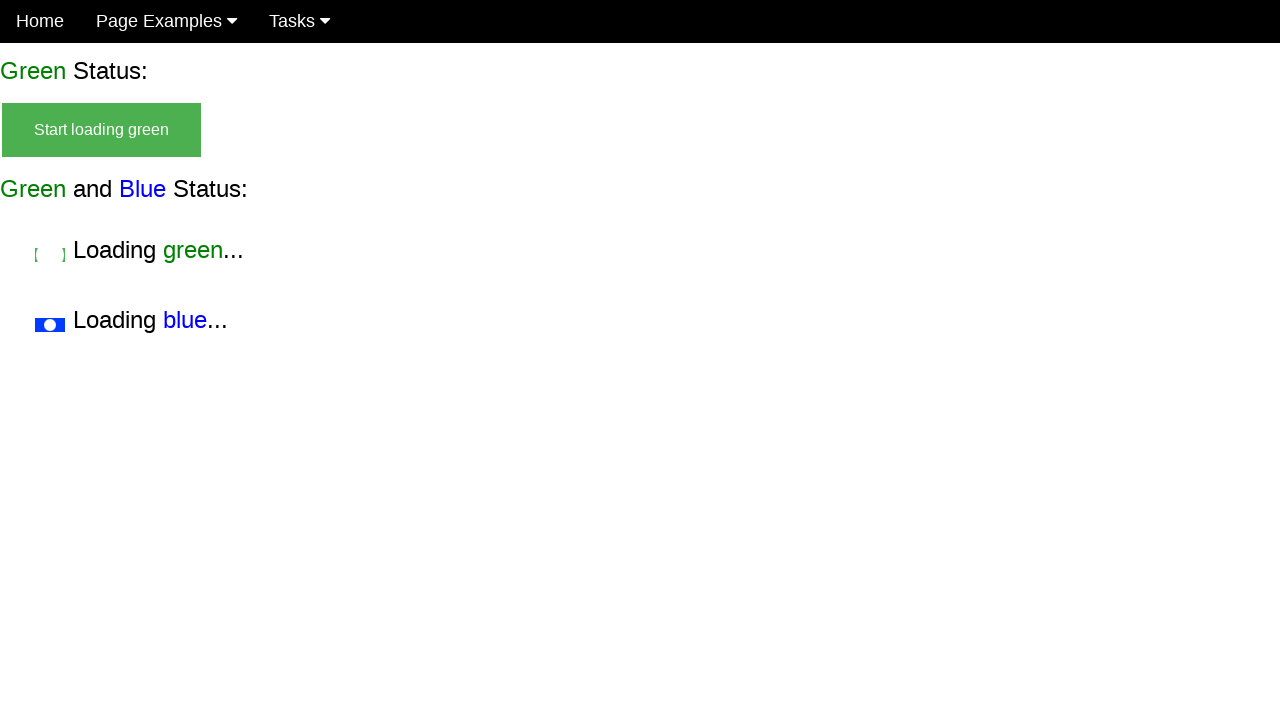

Verified loading green with blue is visible
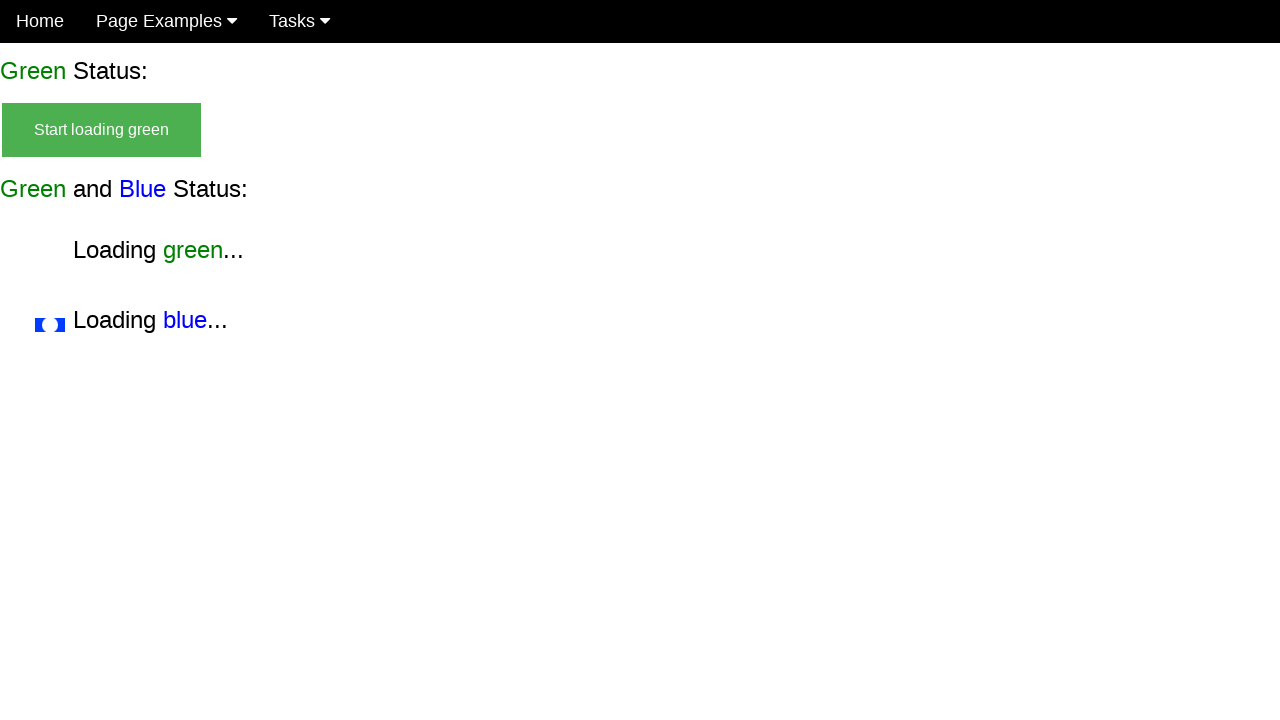

Loading blue without green state appeared - green loading finished
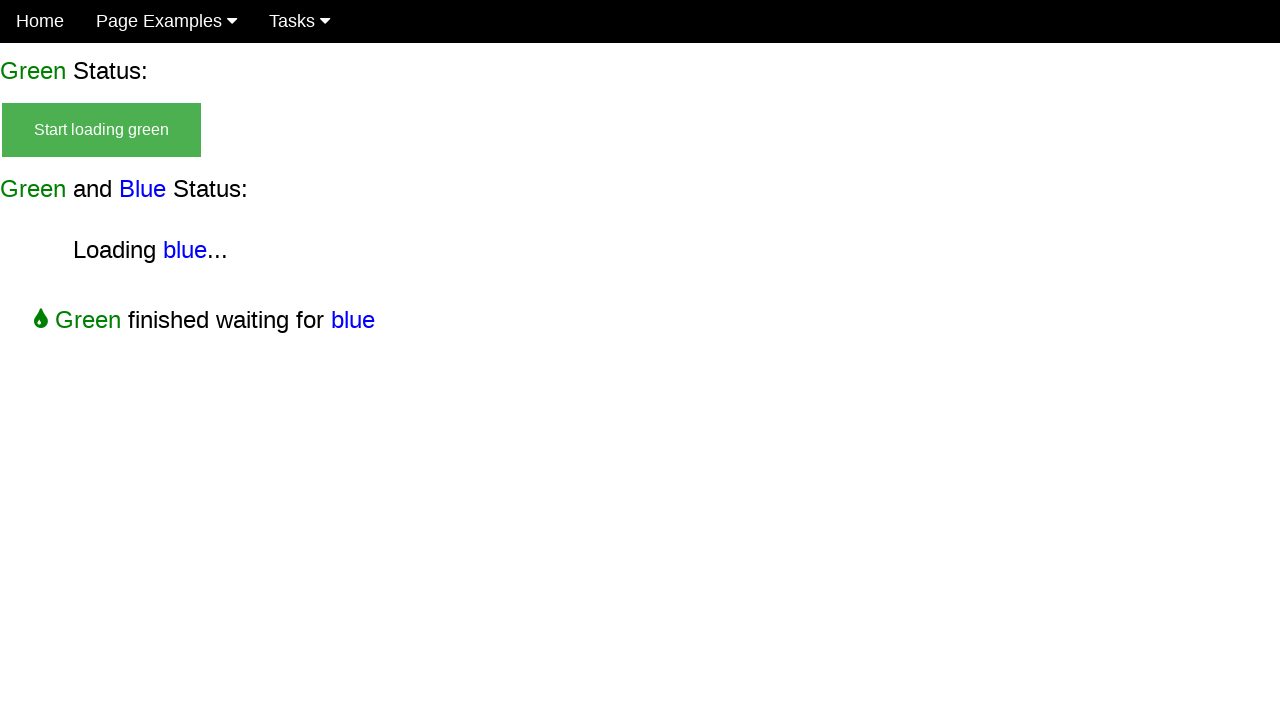

Green loading text is now hidden
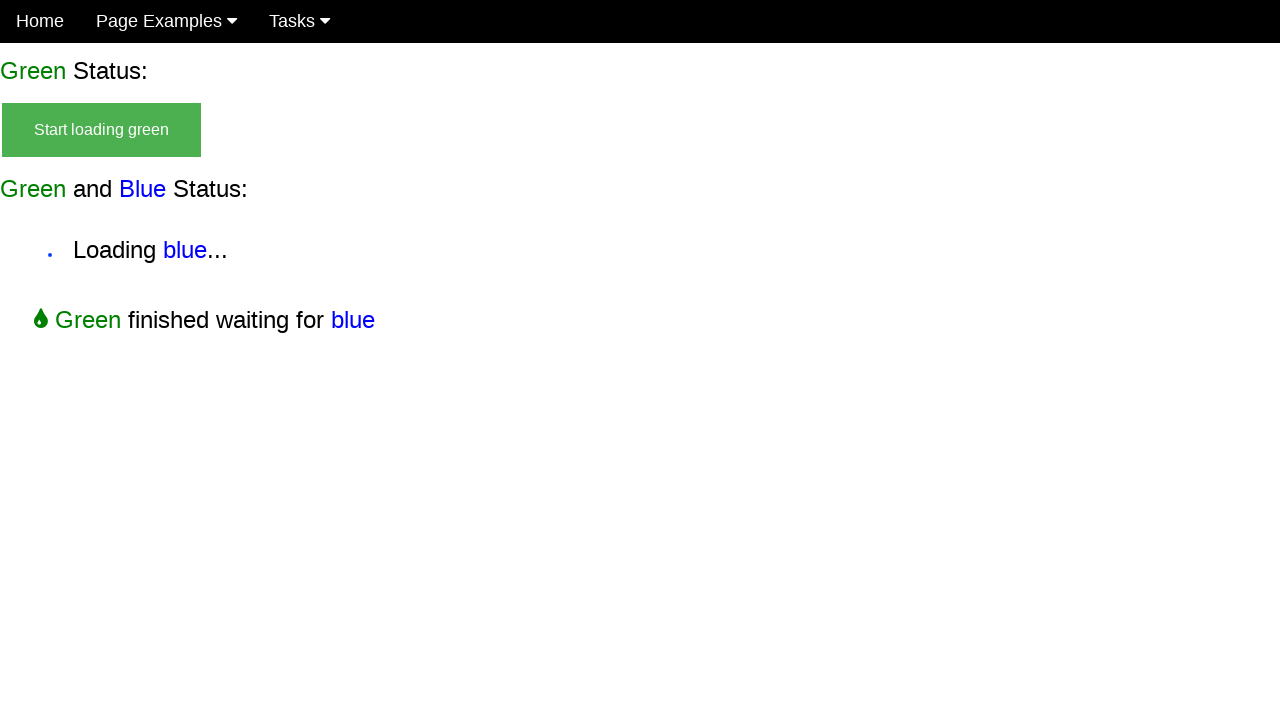

Verified loading blue without green is visible
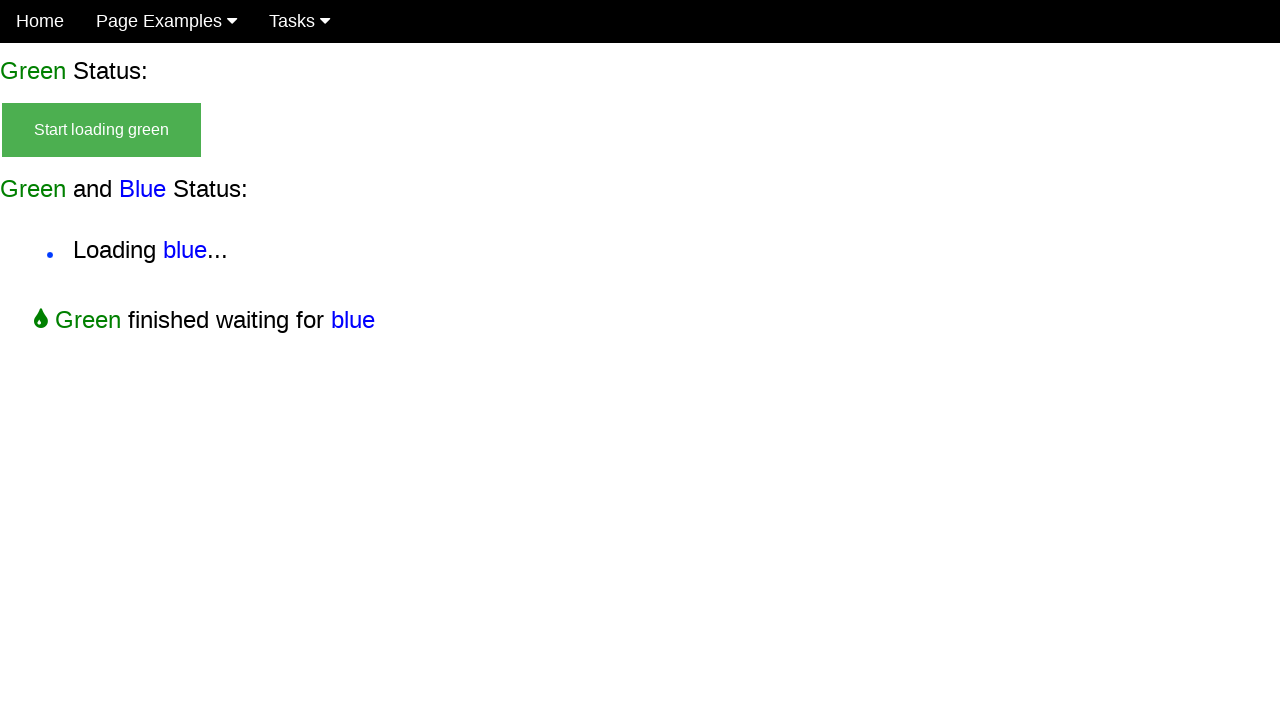

Final success state appeared - both green and blue finished loading
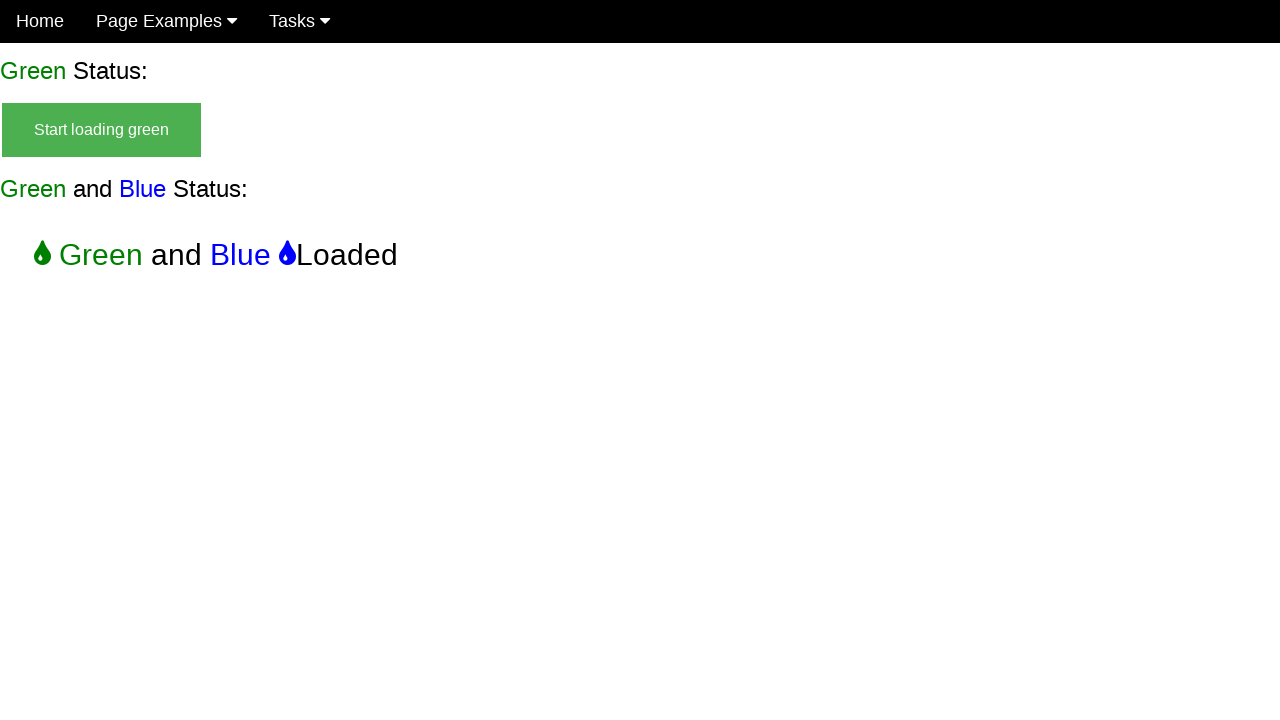

Blue loading text is now hidden
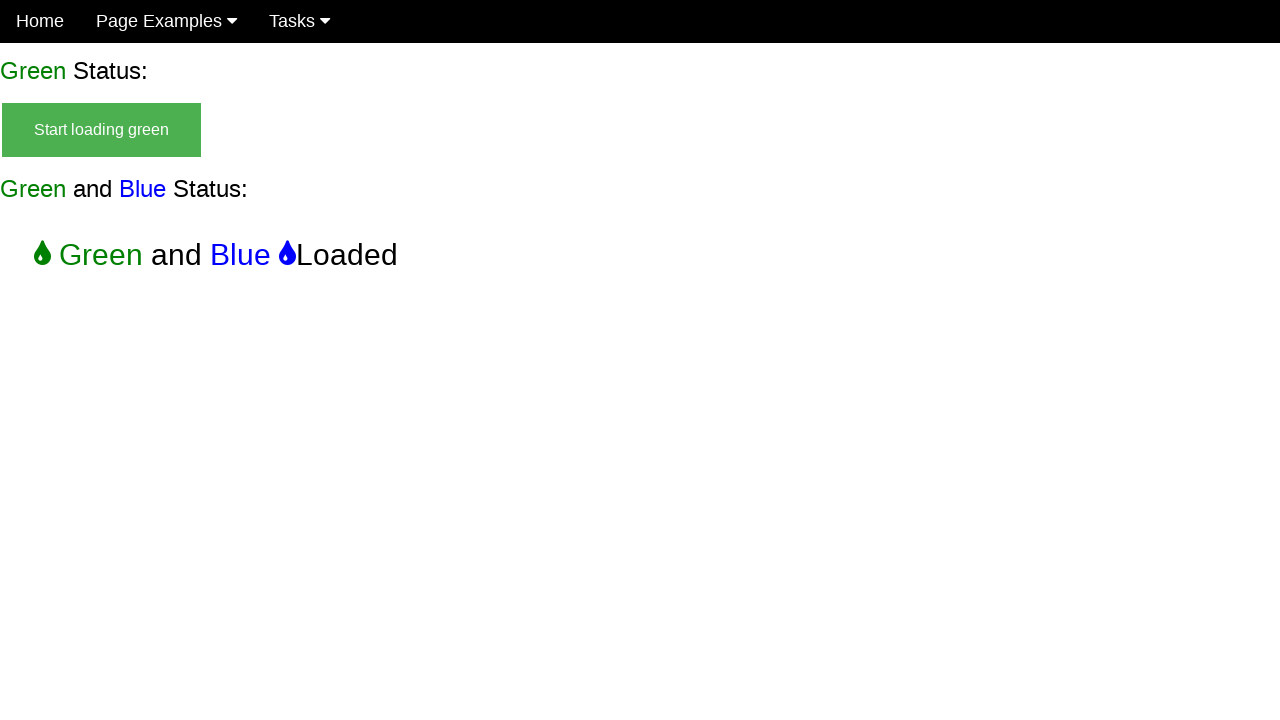

Verified finish green and blue success message is visible
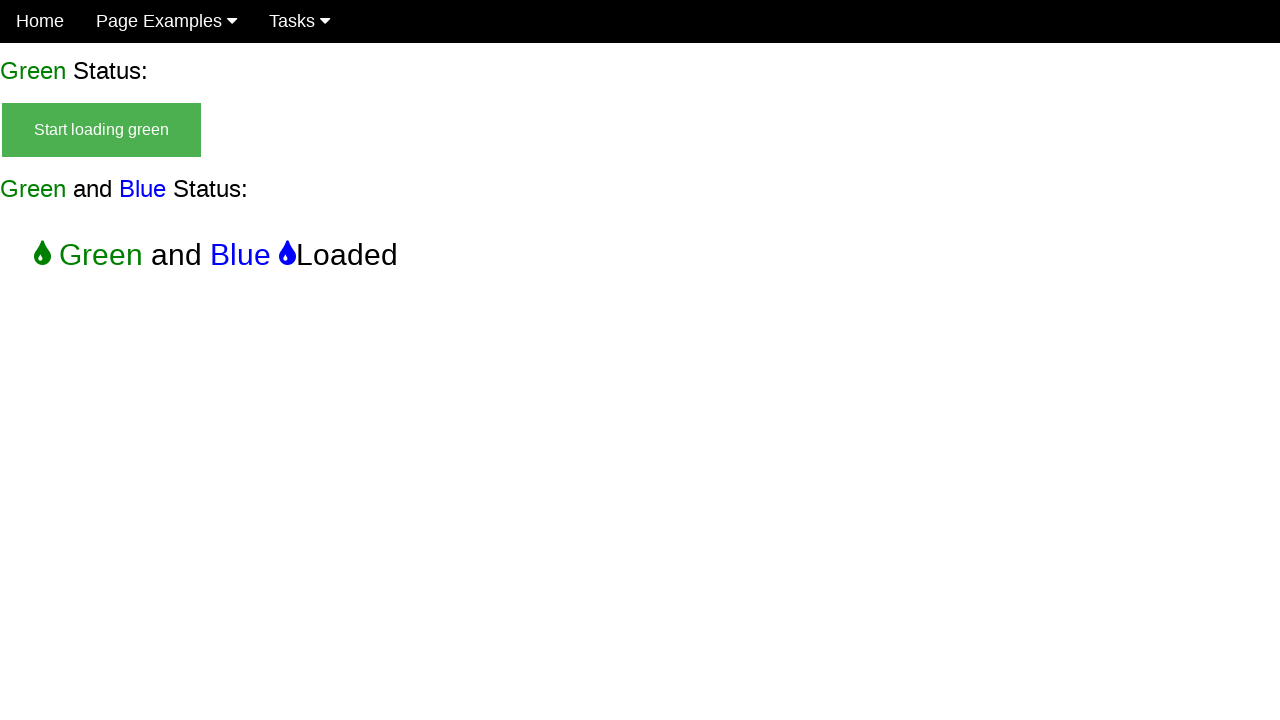

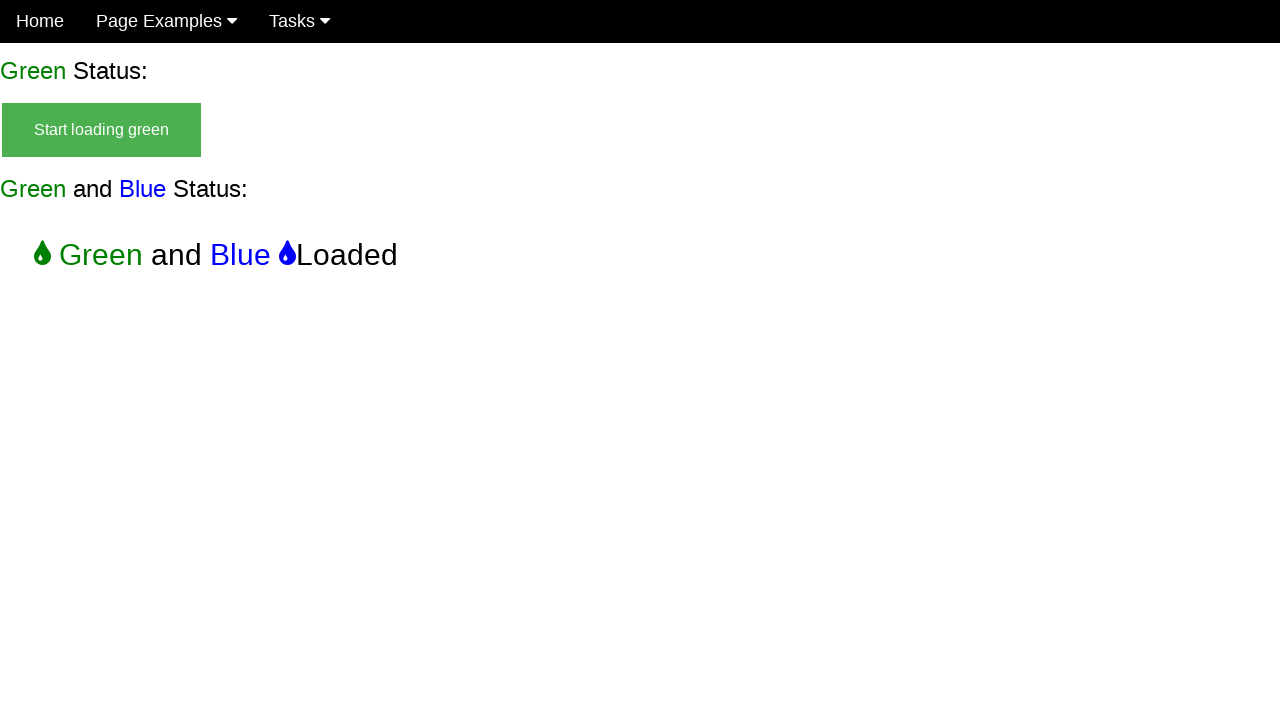